Tests injecting jQuery and jQuery Growl library into a page, then displays various notification messages (plain, error, notice, warning) using JavaScript execution.

Starting URL: http://the-internet.herokuapp.com

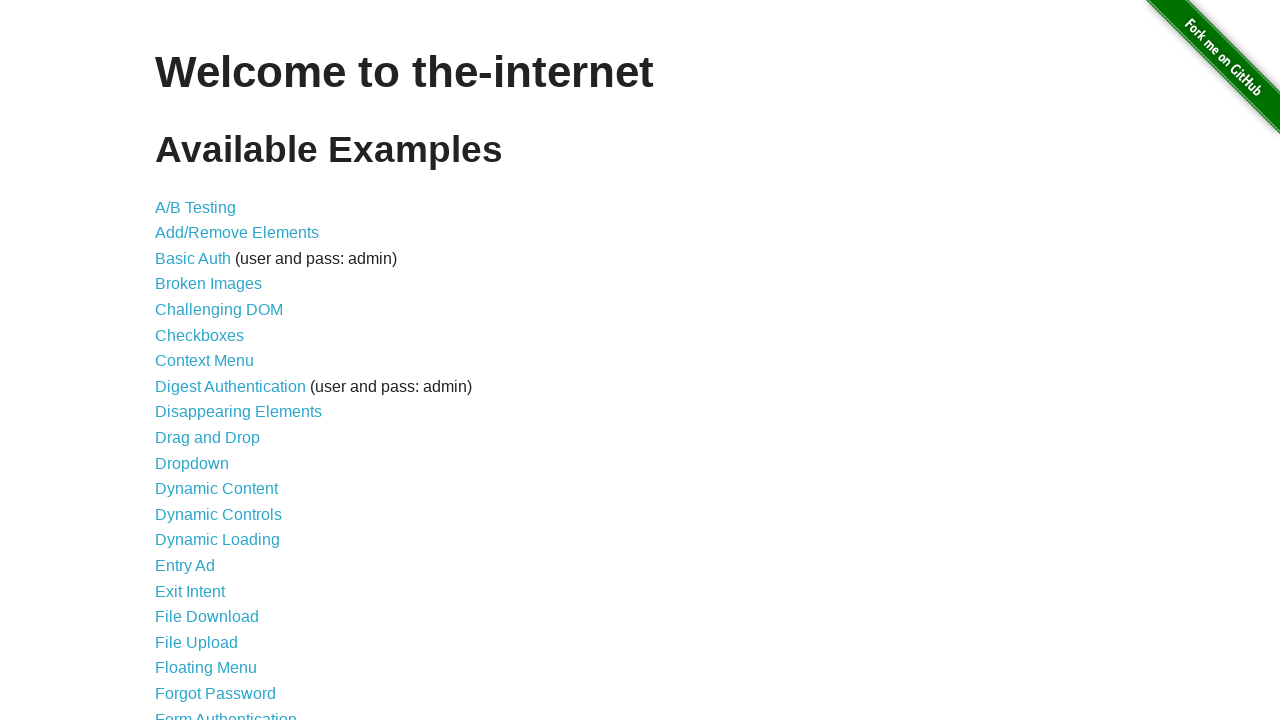

Injected jQuery library into the page
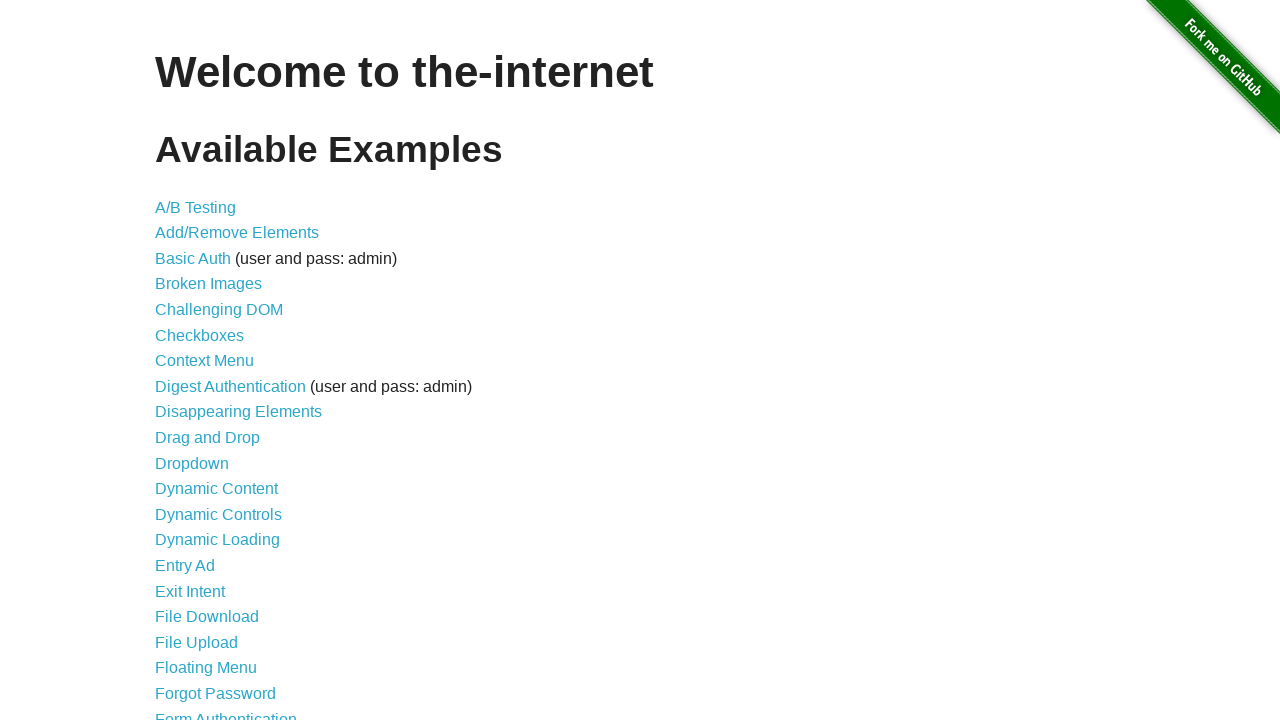

jQuery library loaded and ready
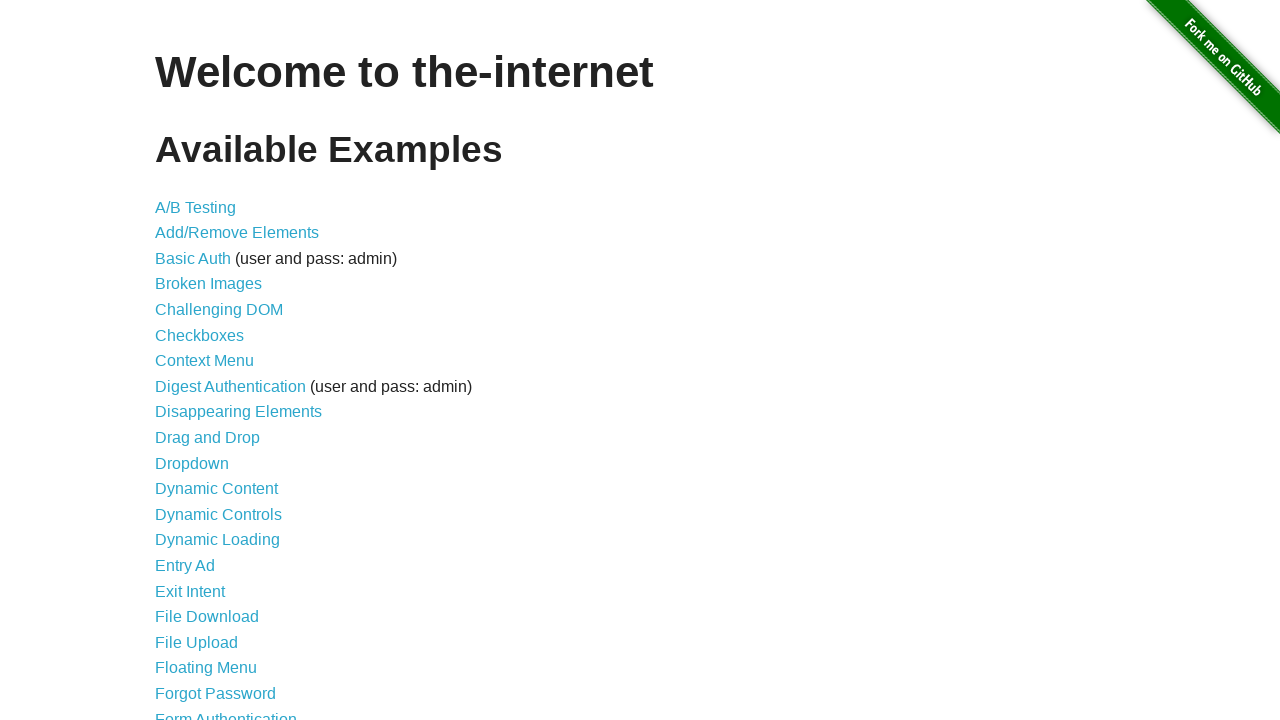

Injected jQuery Growl library into the page
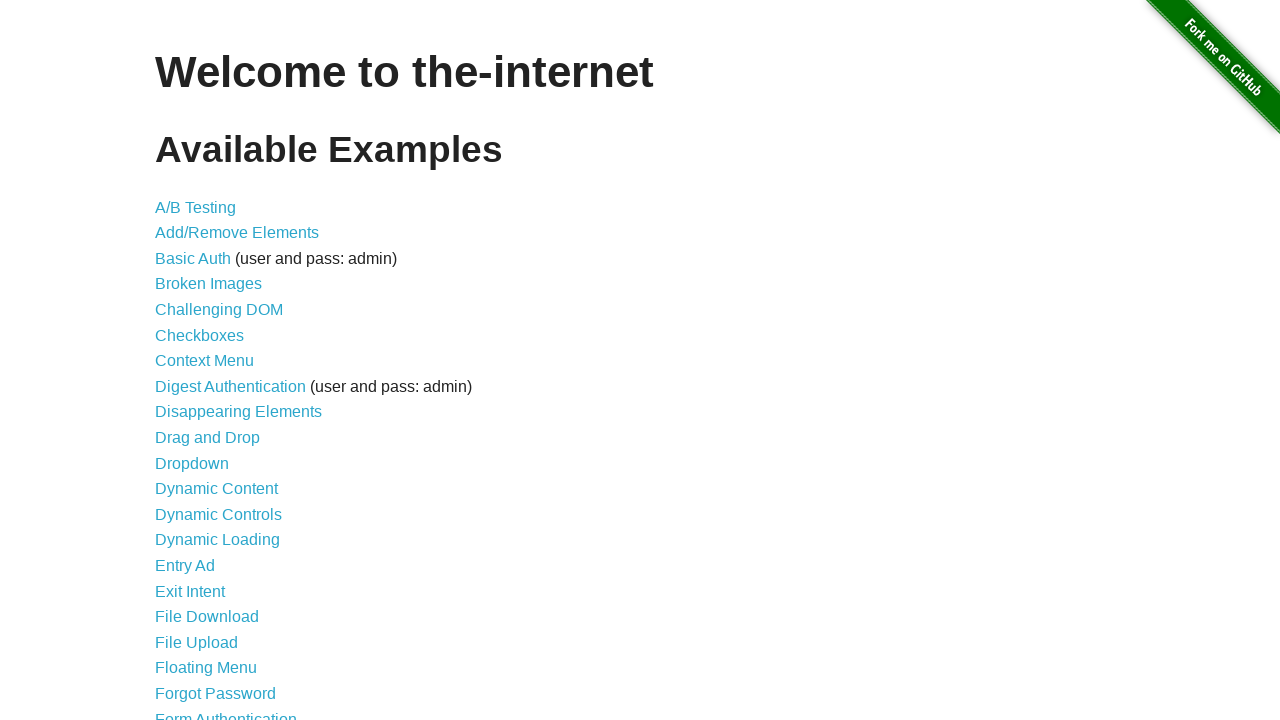

Added jQuery Growl CSS stylesheet to the page
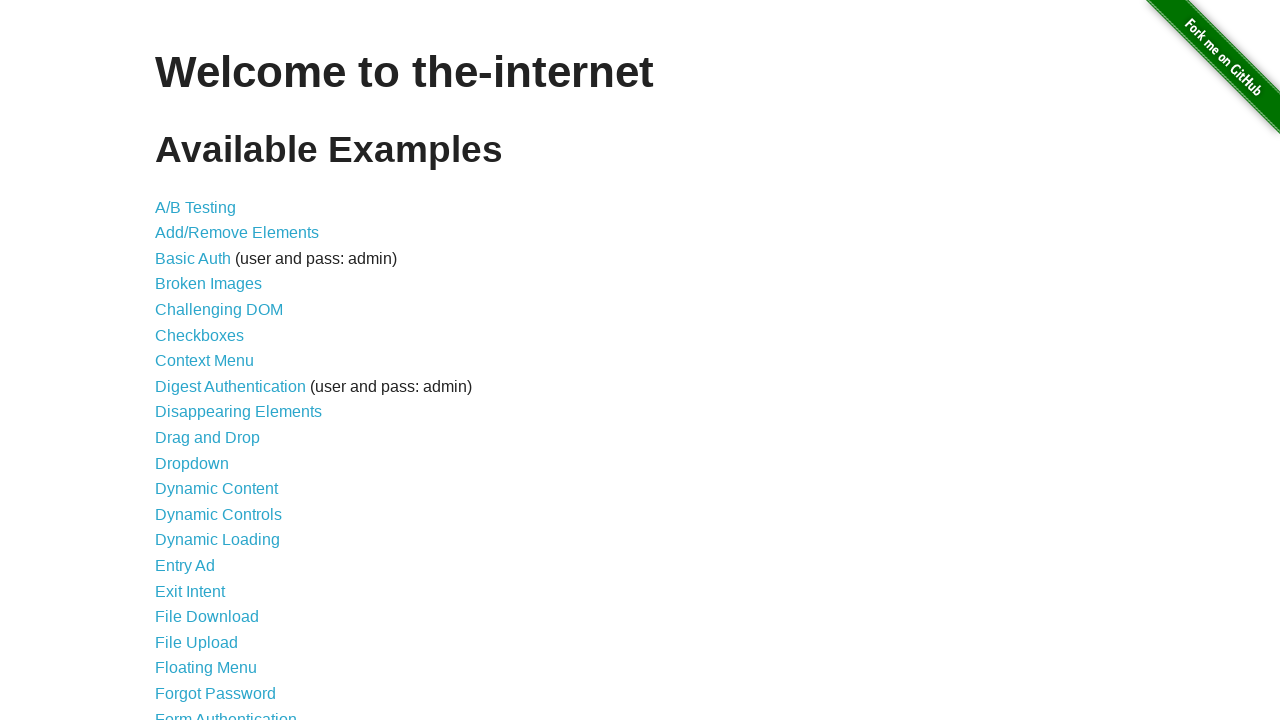

jQuery Growl library loaded and ready
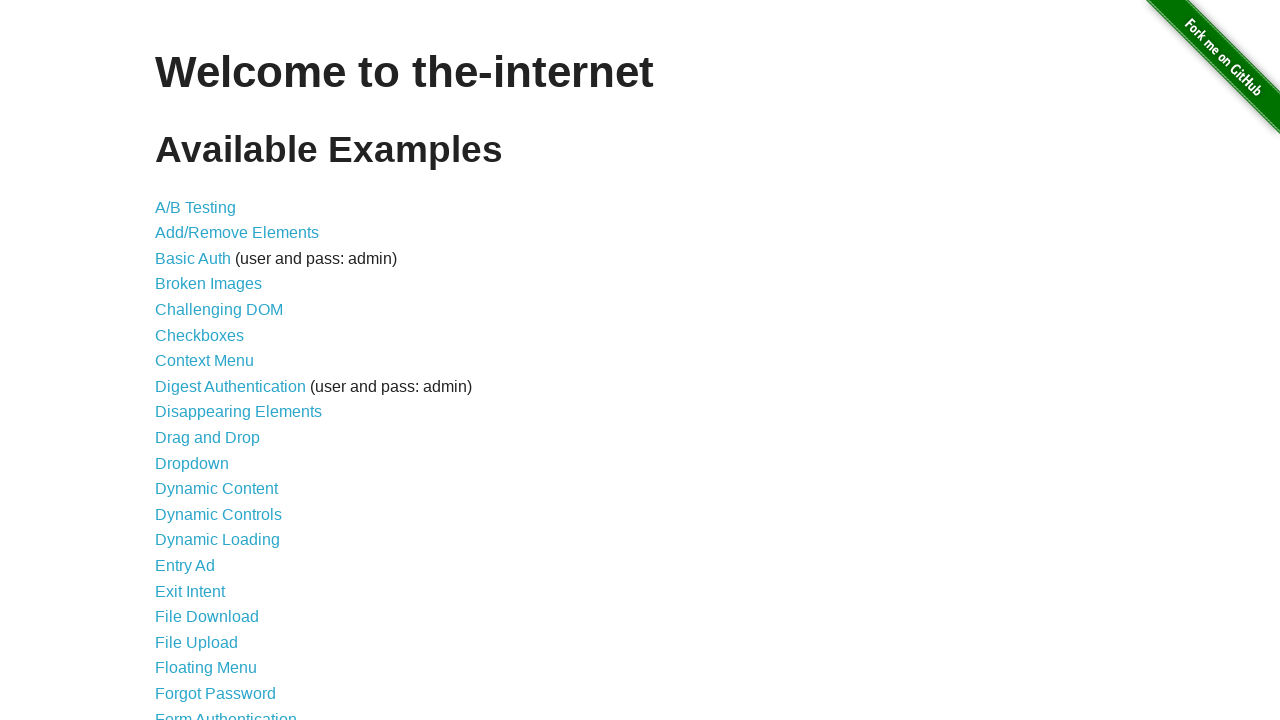

Displayed plain notification with title 'GET' and message '/'
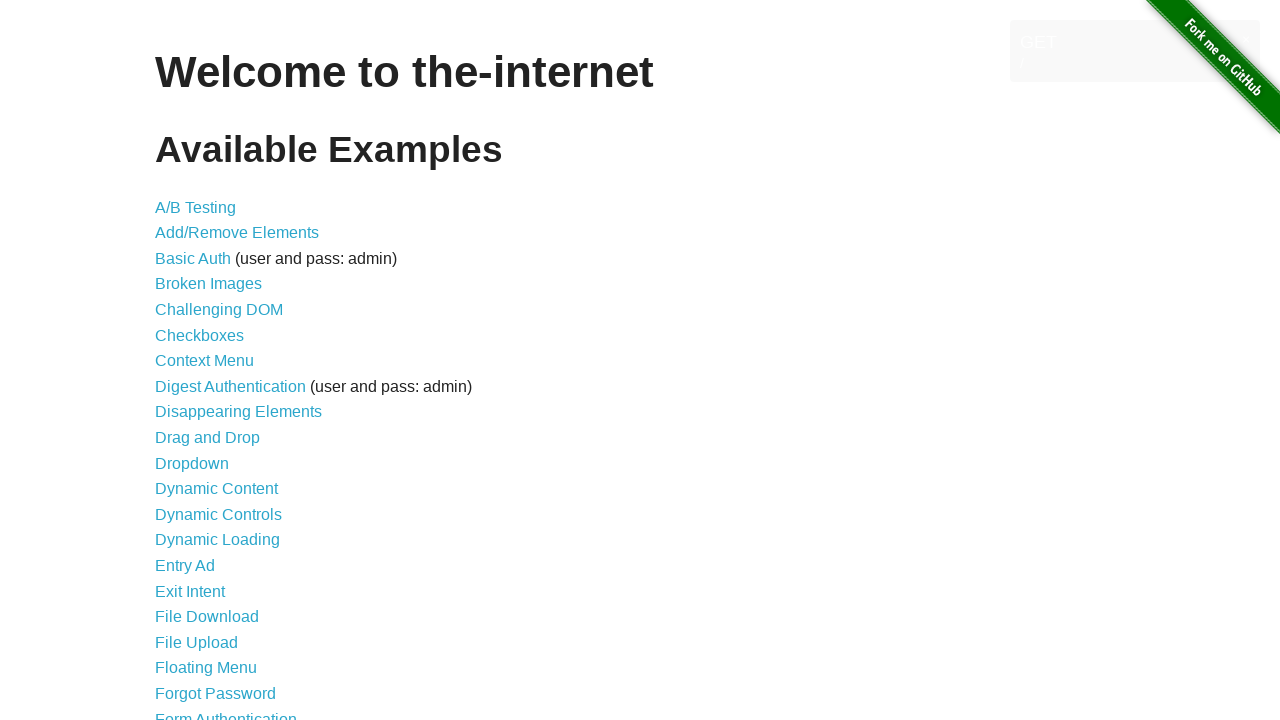

Displayed error notification with title 'ERROR'
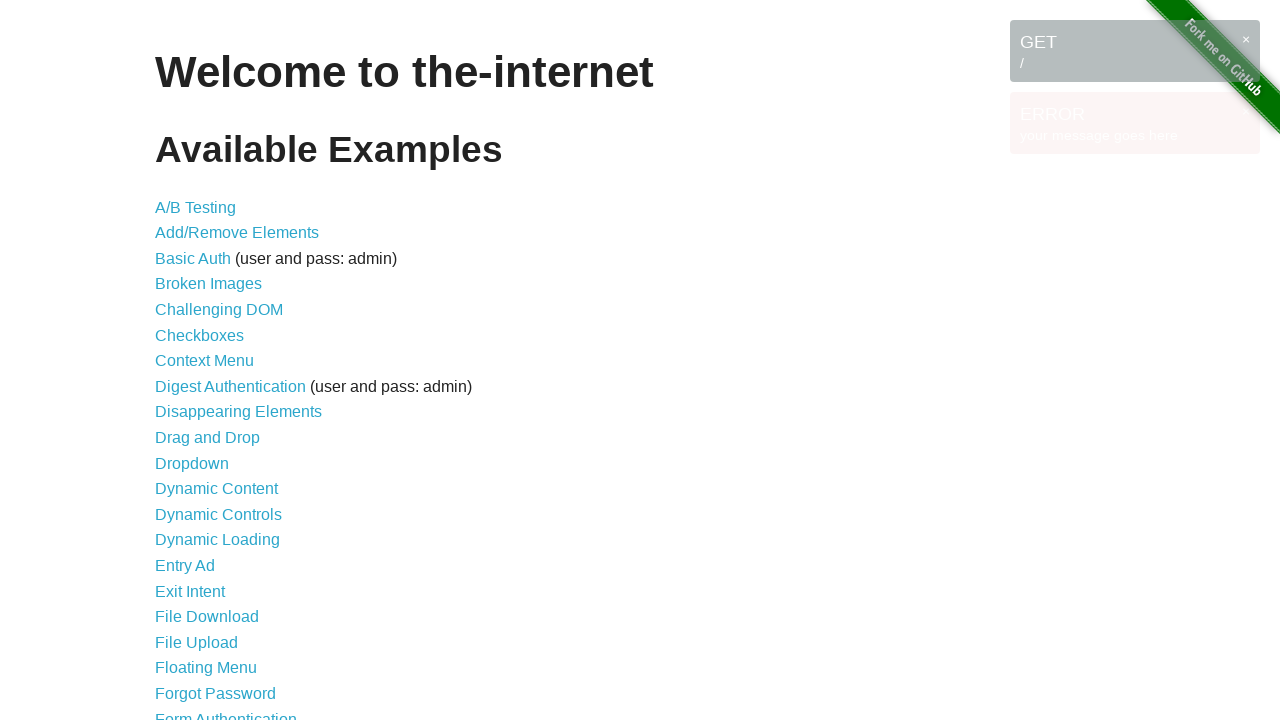

Displayed notice notification with title 'Notice'
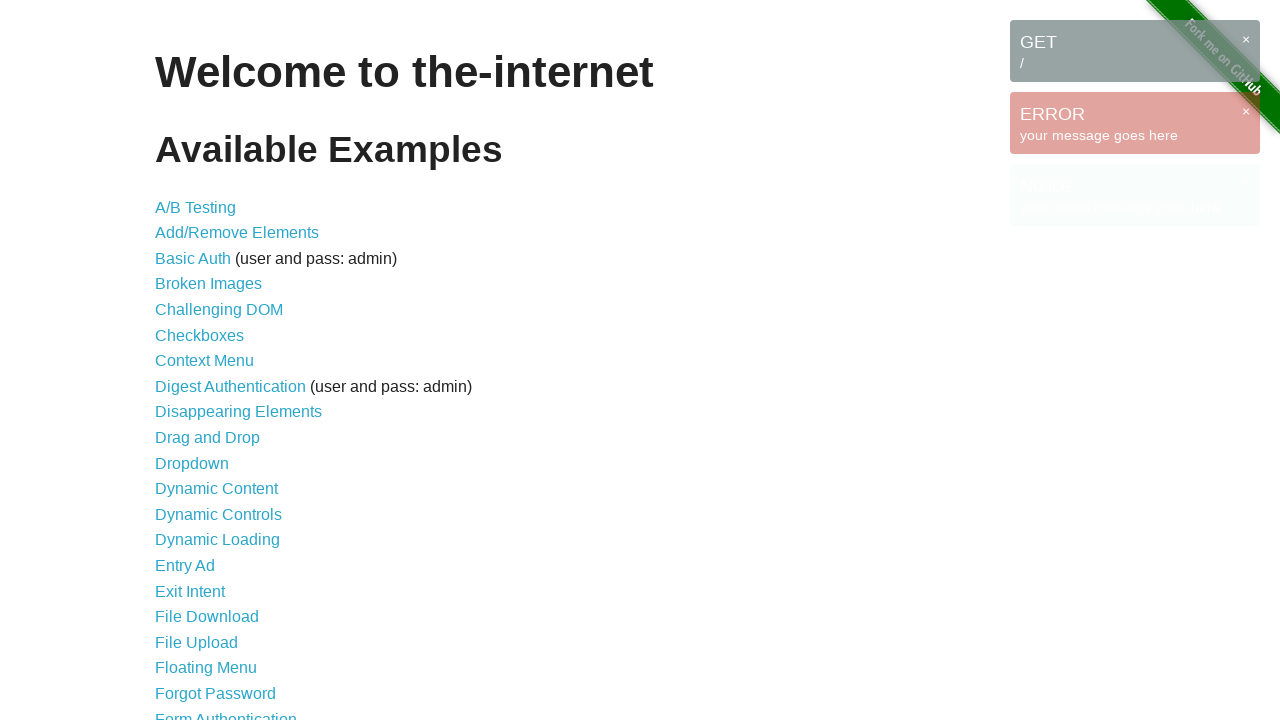

Displayed warning notification with title 'Warning!'
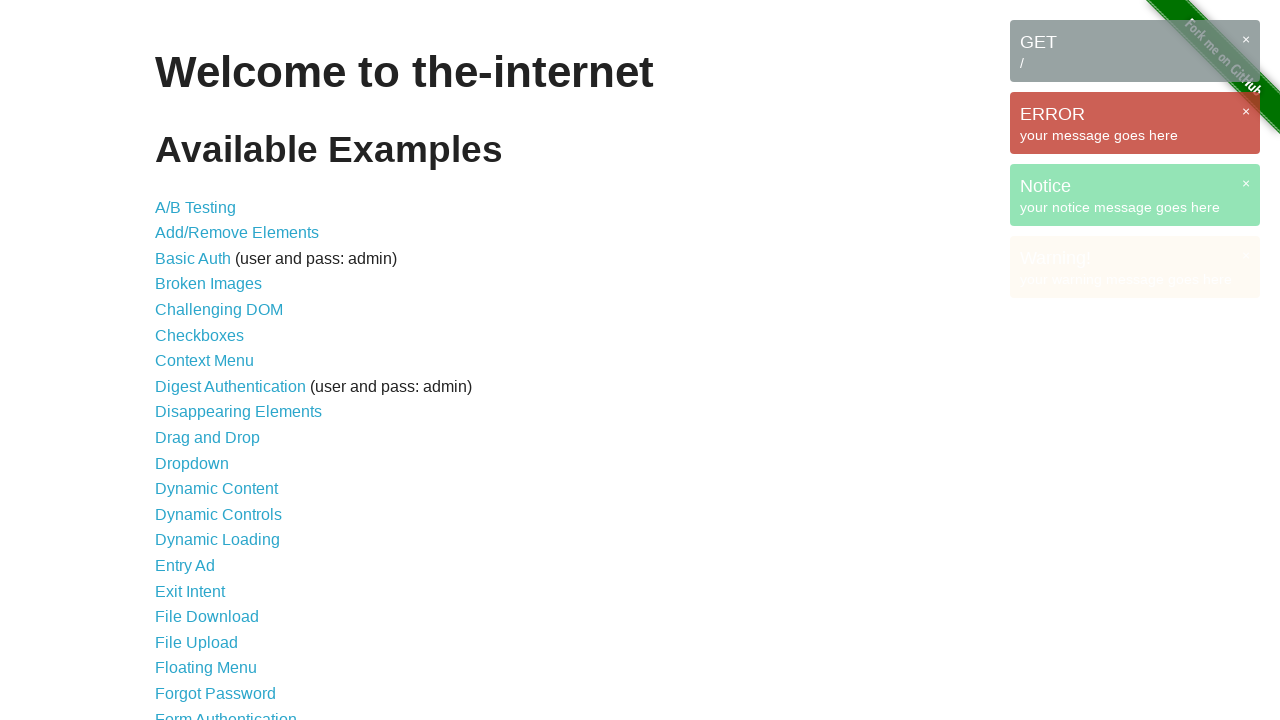

All growl notifications rendered on the page
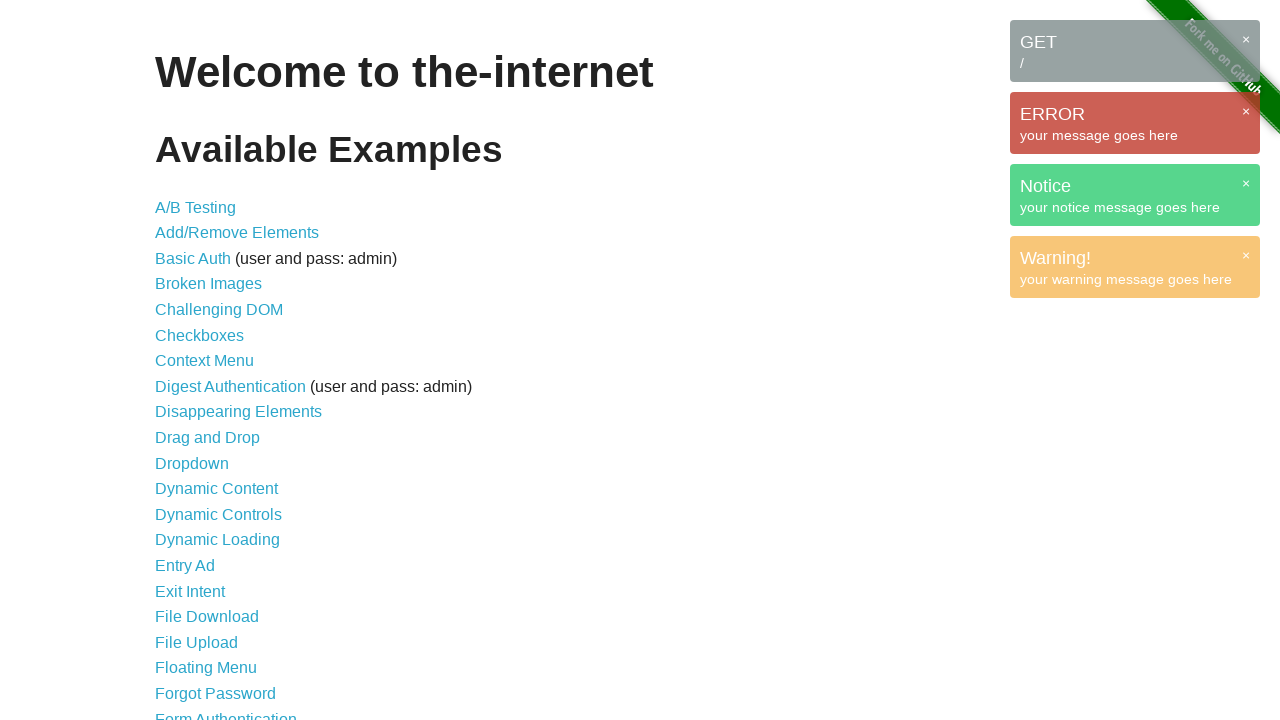

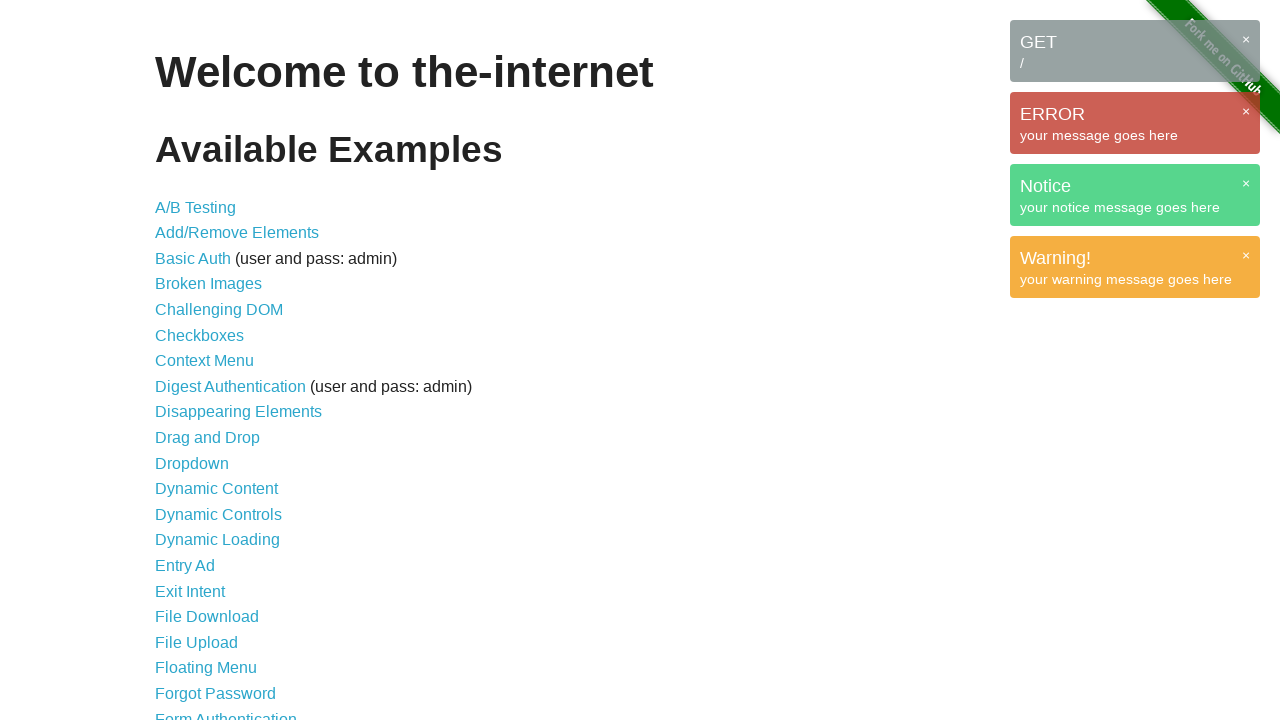